Tests clicking a button inside an iframe on W3Schools JavaScript alert demo page, which triggers a JavaScript alert dialog

Starting URL: https://www.w3schools.com/jS/tryit.asp?filename=tryjs_alert

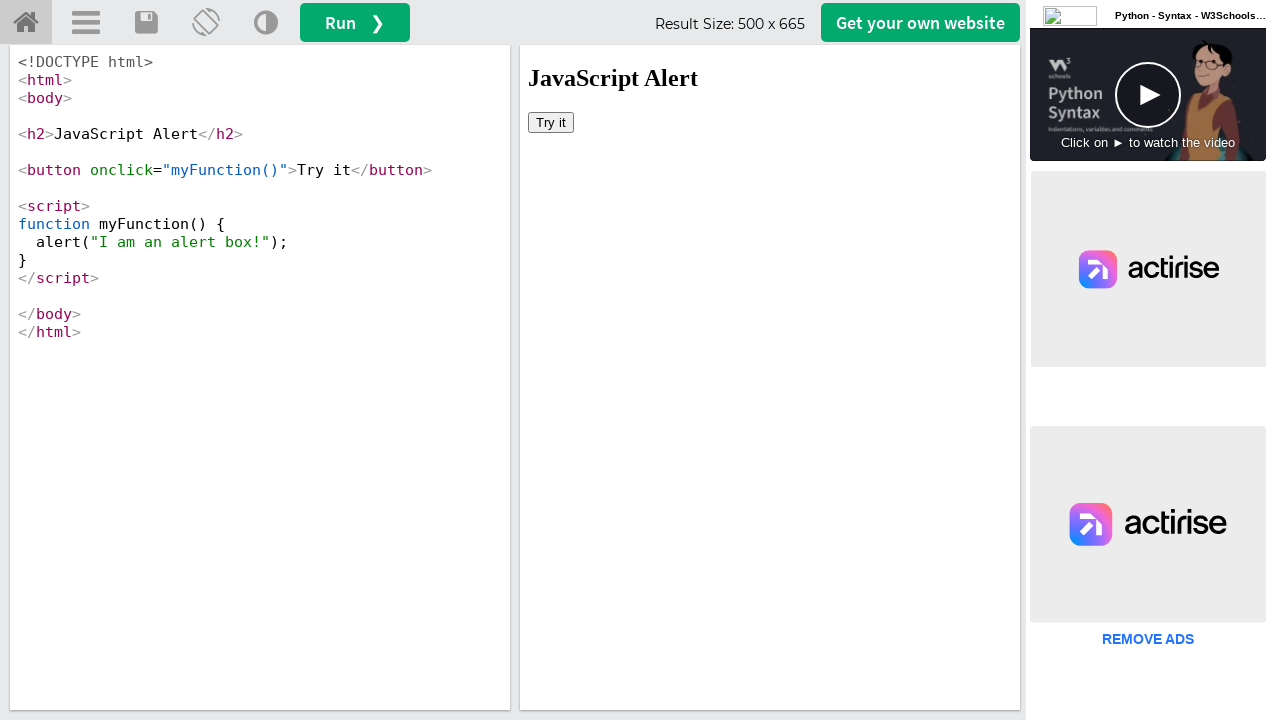

Clicked the alert button inside the iframe on W3Schools JavaScript alert demo page at (551, 122) on #iframeResult >> internal:control=enter-frame >> body > button
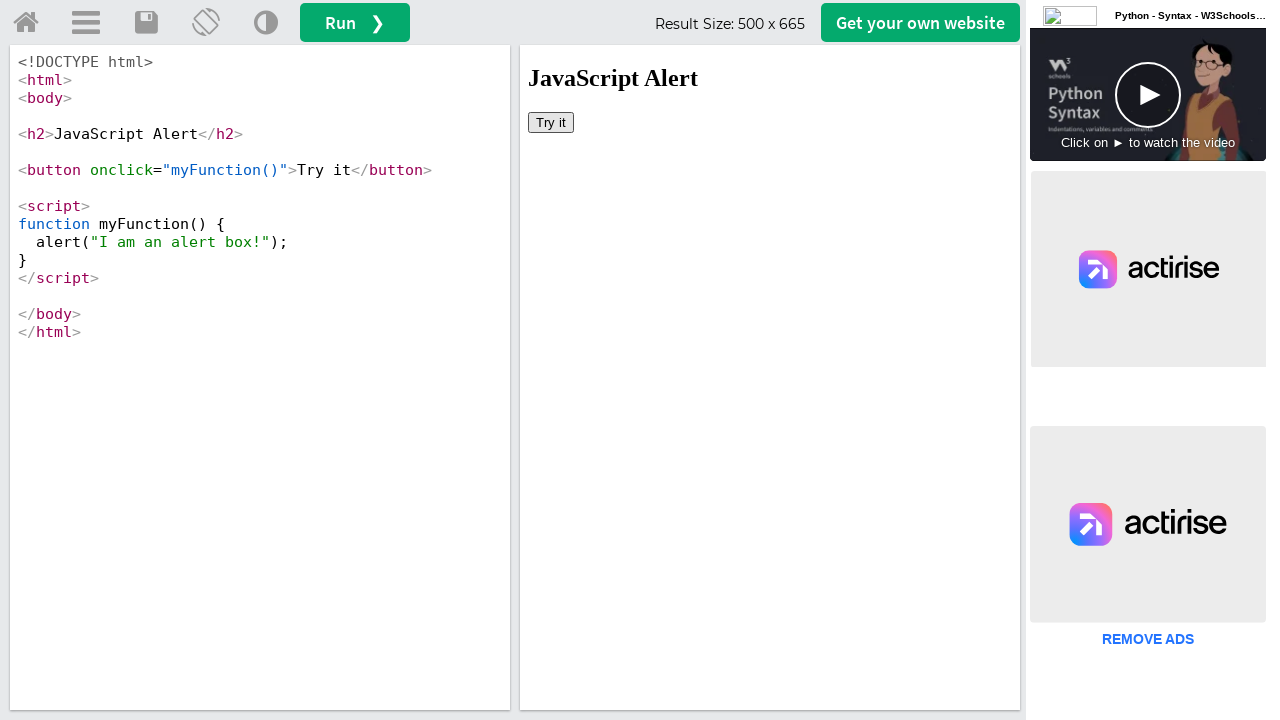

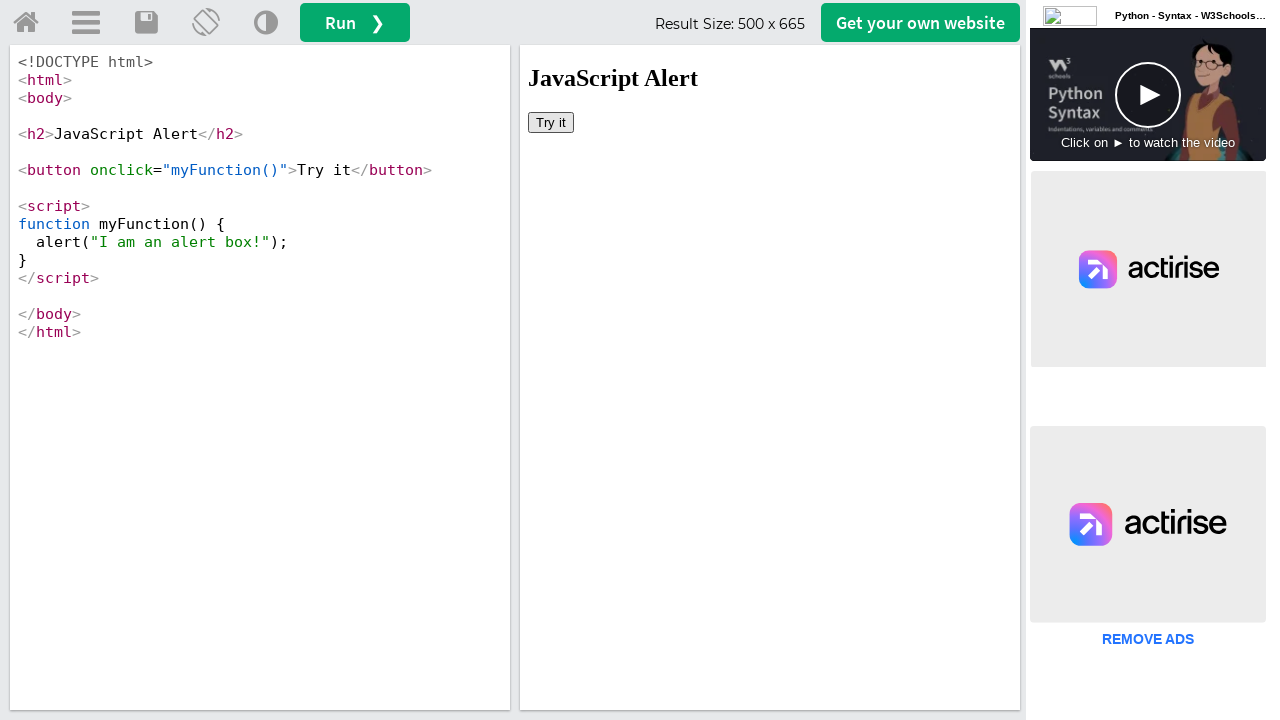